Hovers over the "Careers" navigation menu item to reveal the dropdown submenu

Starting URL: https://www.angloamerican.com/

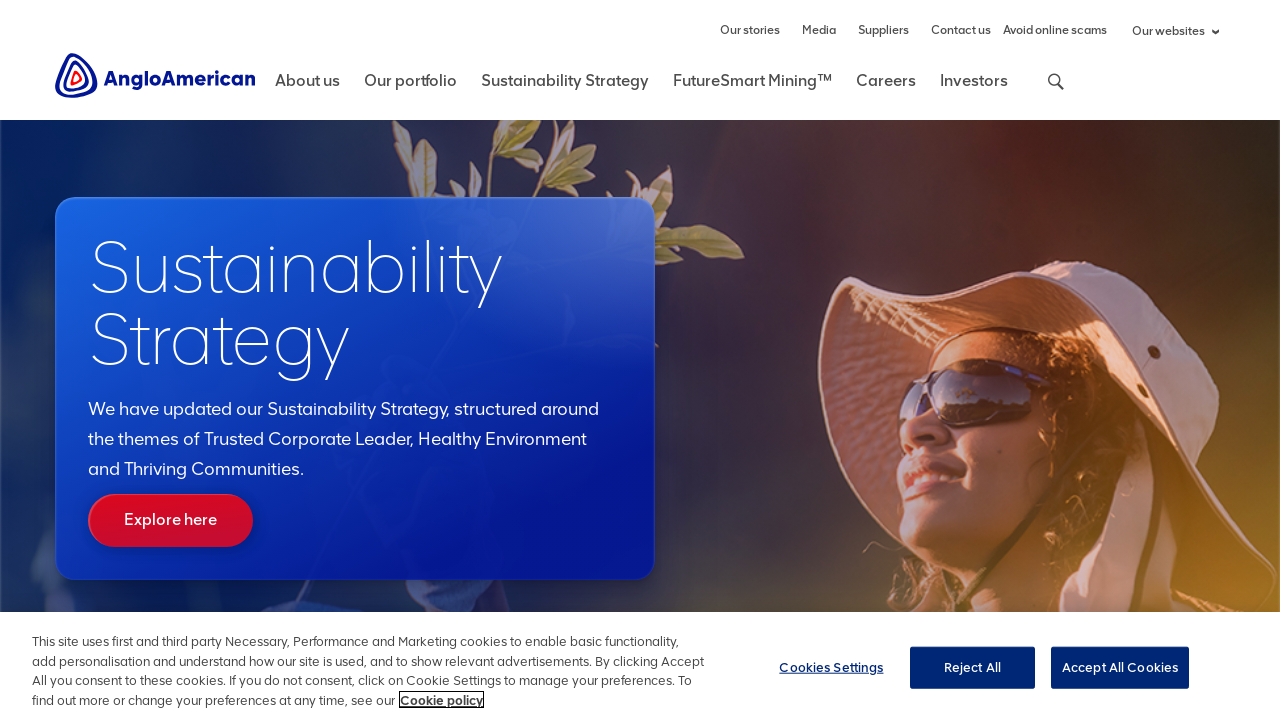

Hovered over Careers navigation menu item at (886, 89) on #rd-nav-careers-level1
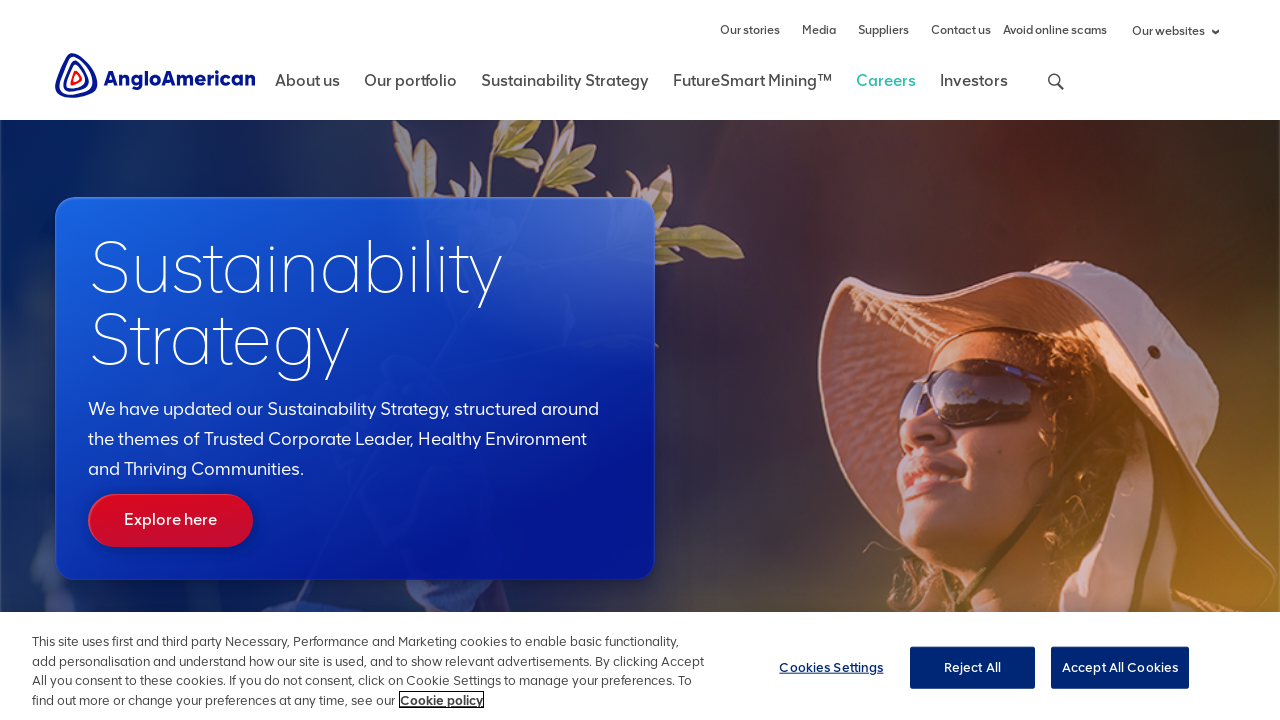

Careers dropdown submenu revealed with visible links
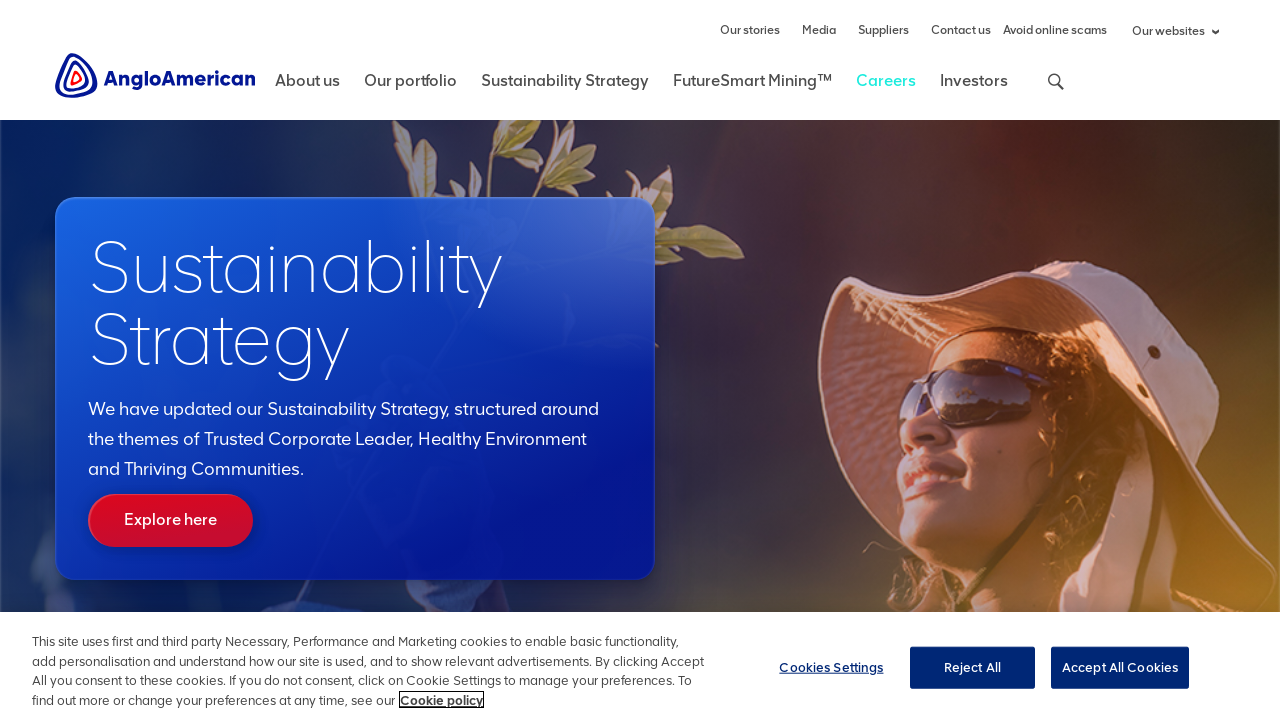

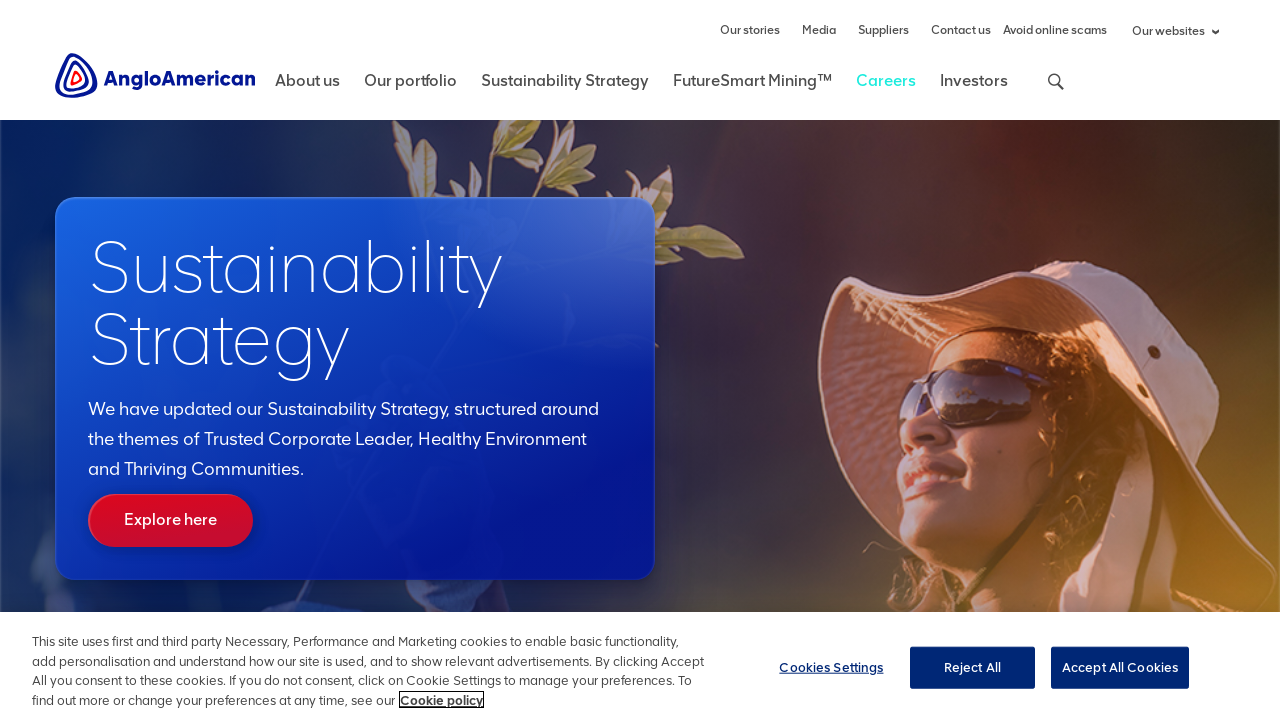